Demonstrates JavaScript execution in browser automation by scrolling to bottom and top of a page, then navigating to another page to highlight and remove DOM elements using JavaScript.

Starting URL: https://the-internet.herokuapp.com/floating_menu

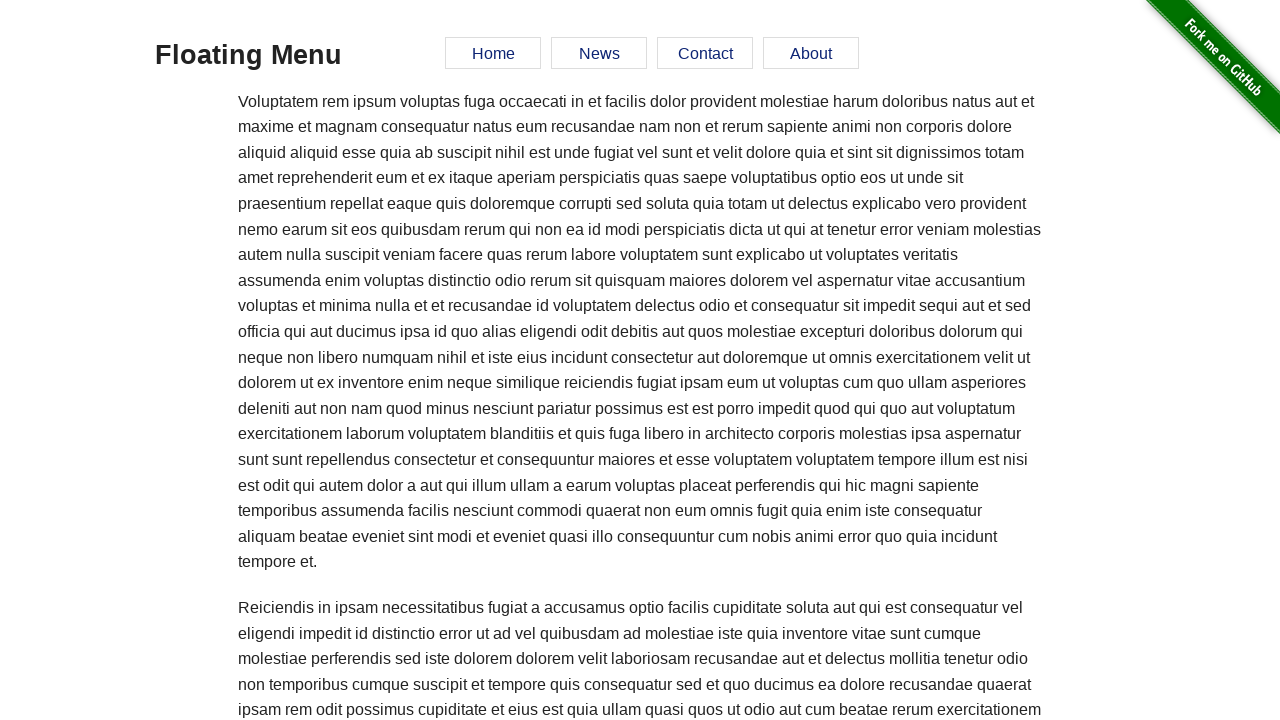

Scrolled to bottom of floating menu page
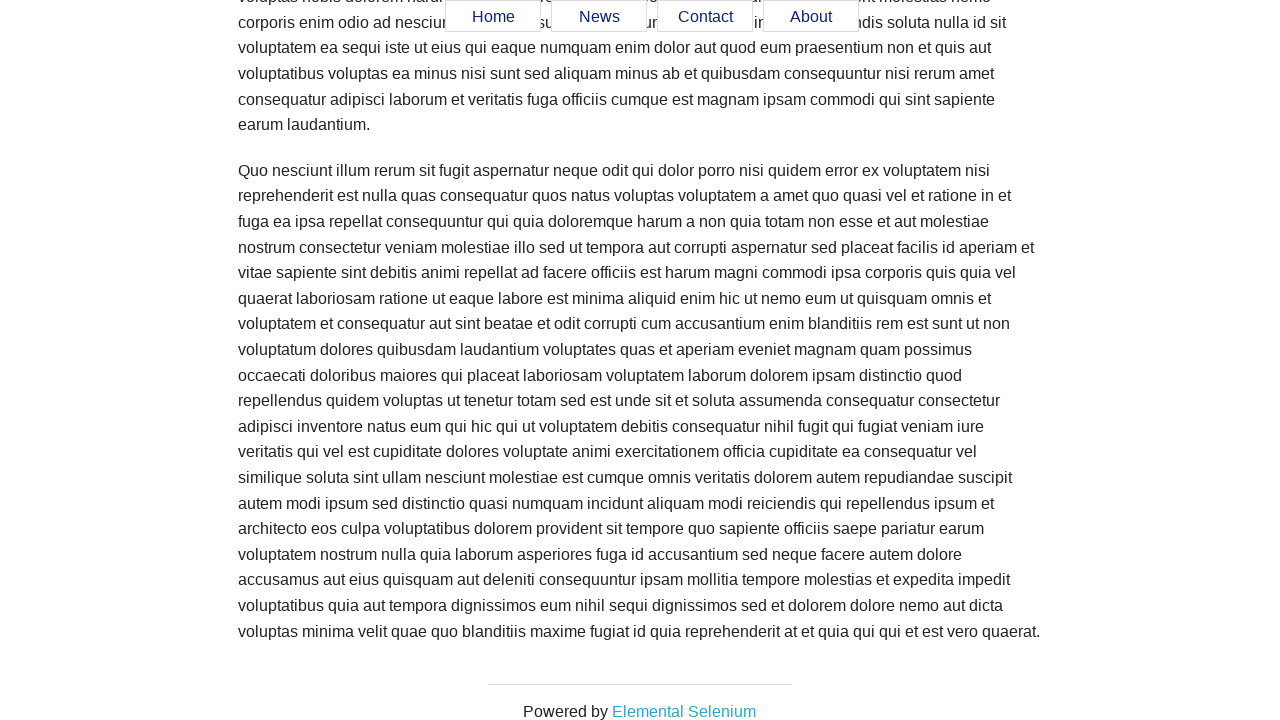

Waited 2 seconds to observe scroll to bottom
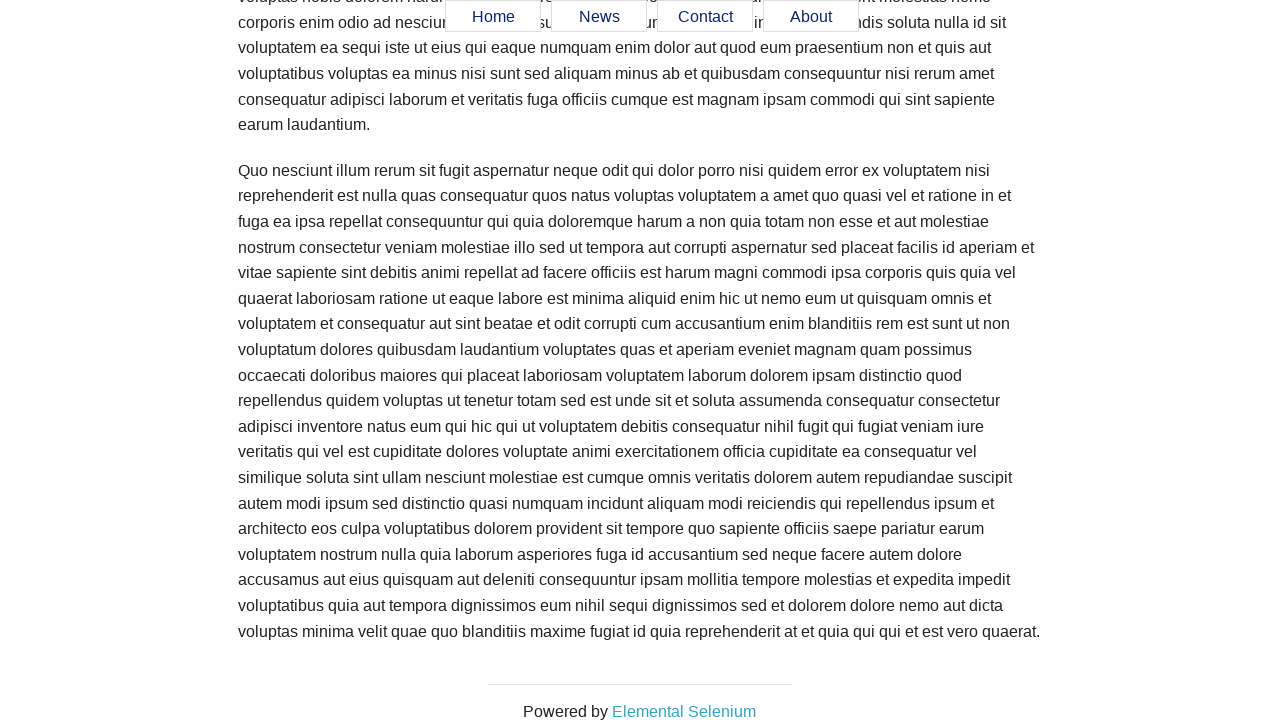

Scrolled back to top of page
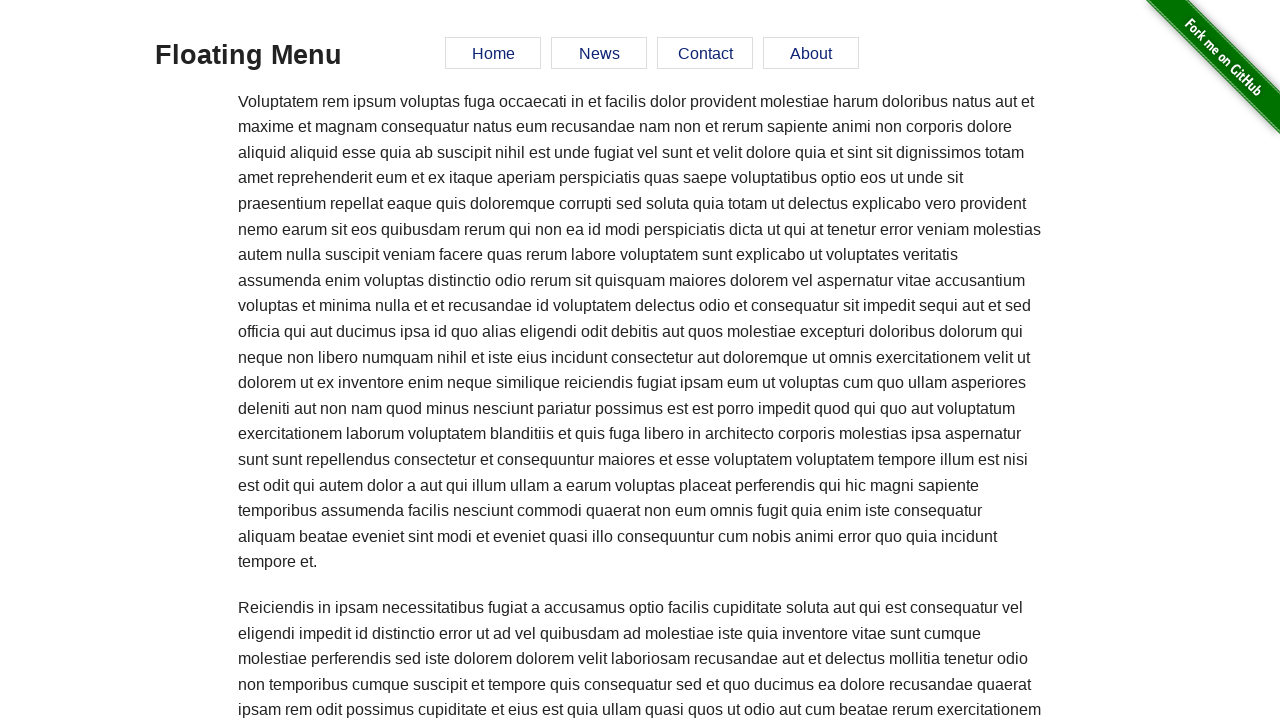

Waited 3 seconds to observe scroll to top
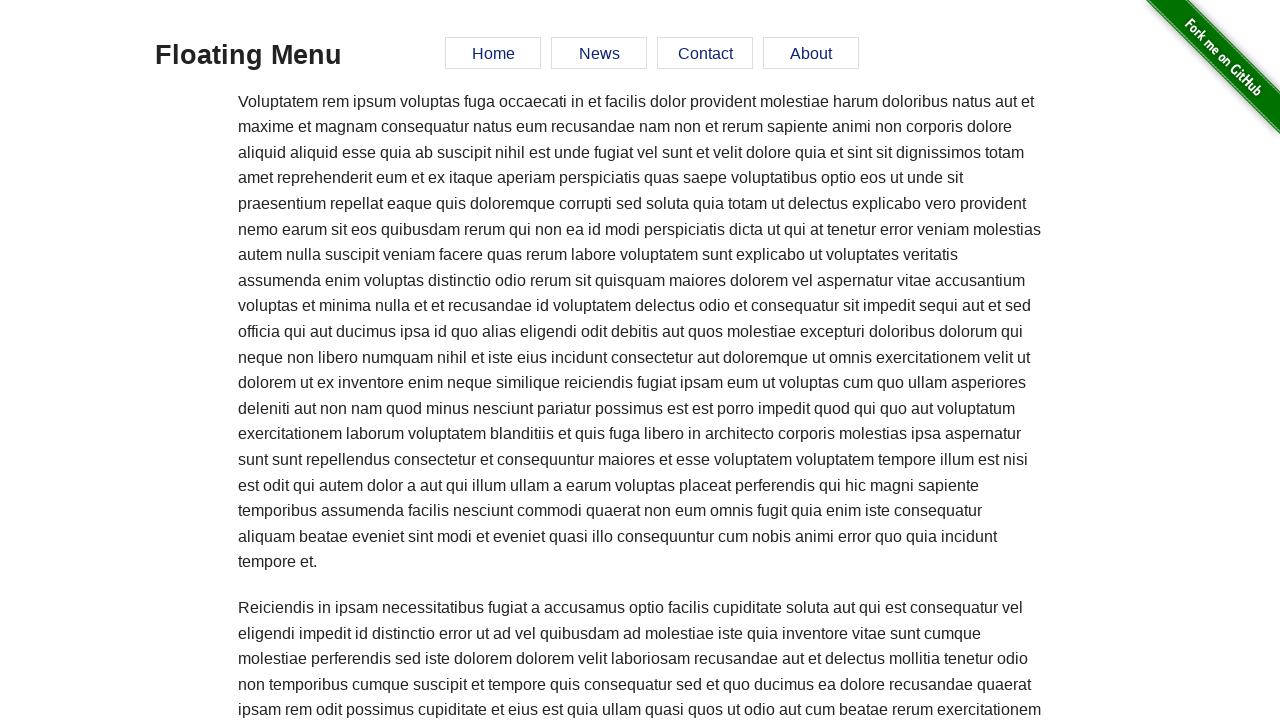

Navigated to Dynamic Controls page
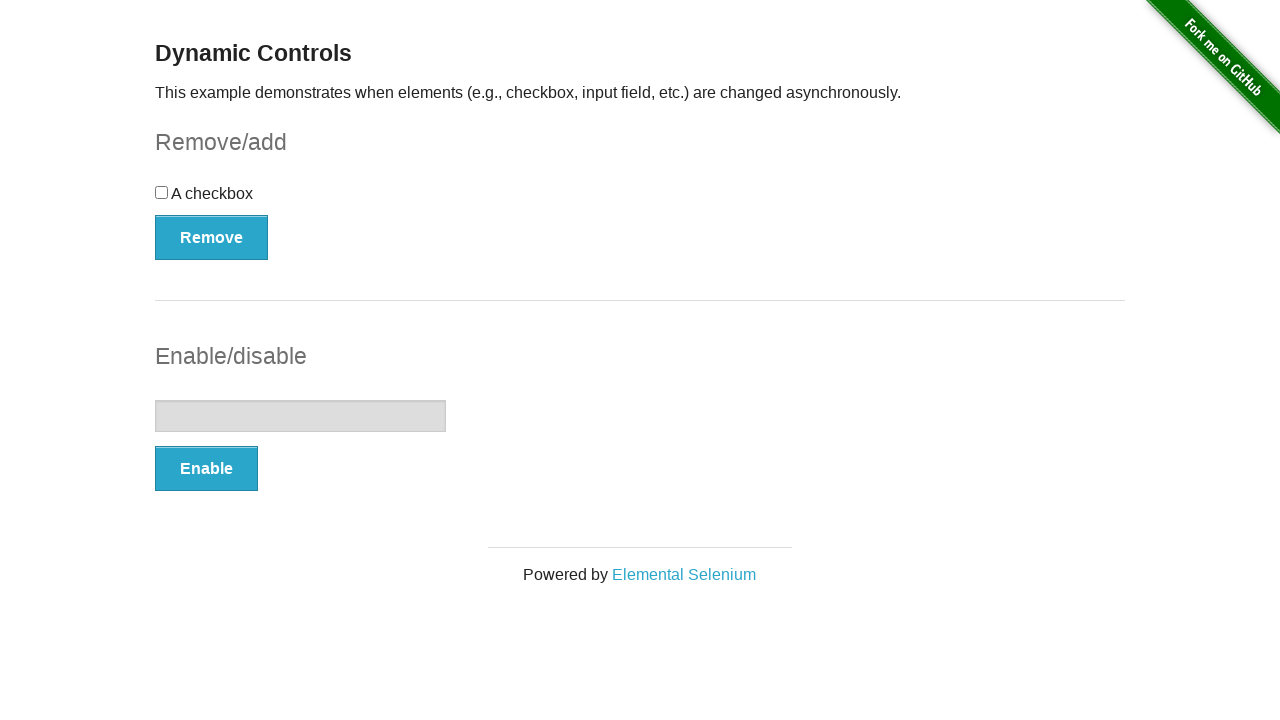

Highlighted checkbox form element with red border using JavaScript
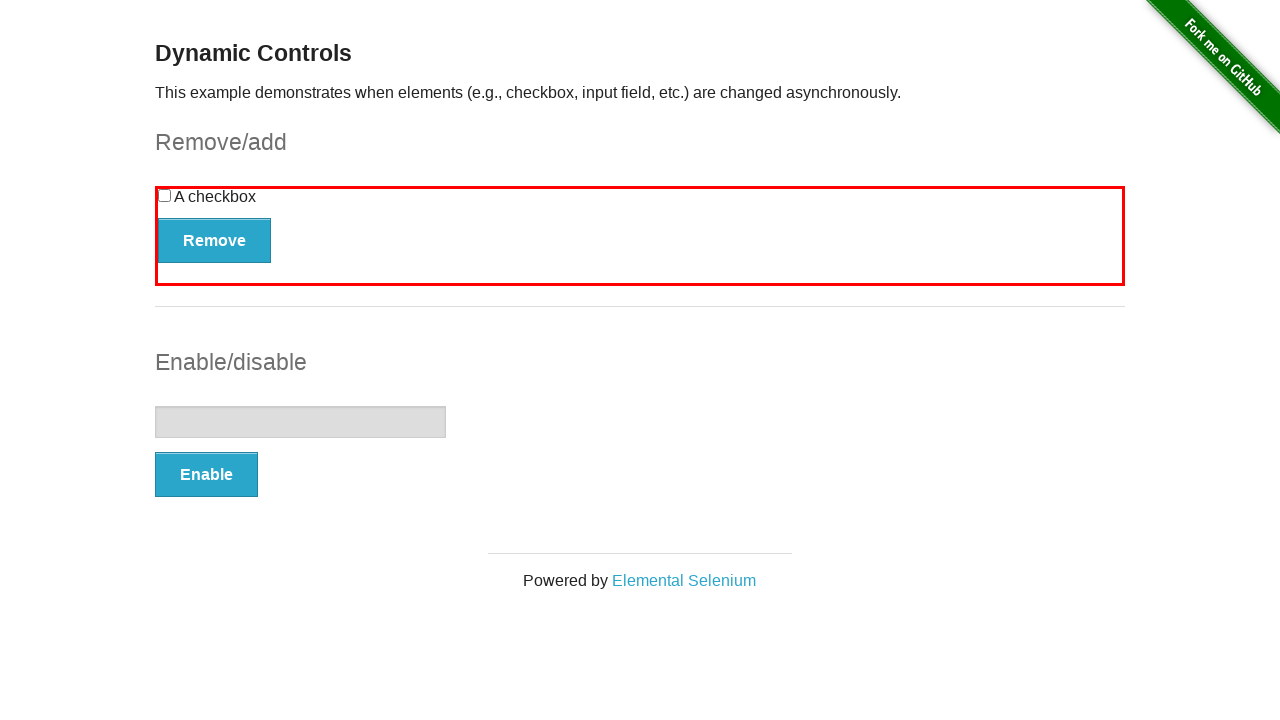

Waited 2 seconds to observe checkbox highlight
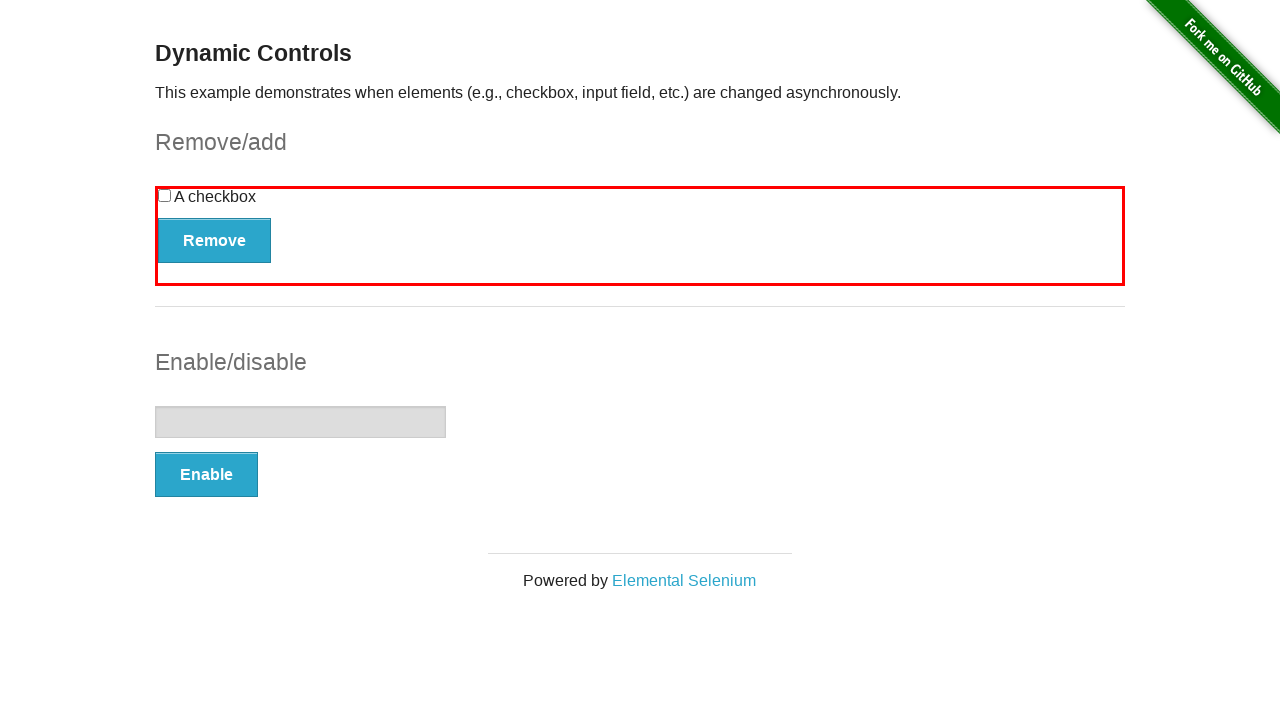

Removed input form element from DOM using JavaScript
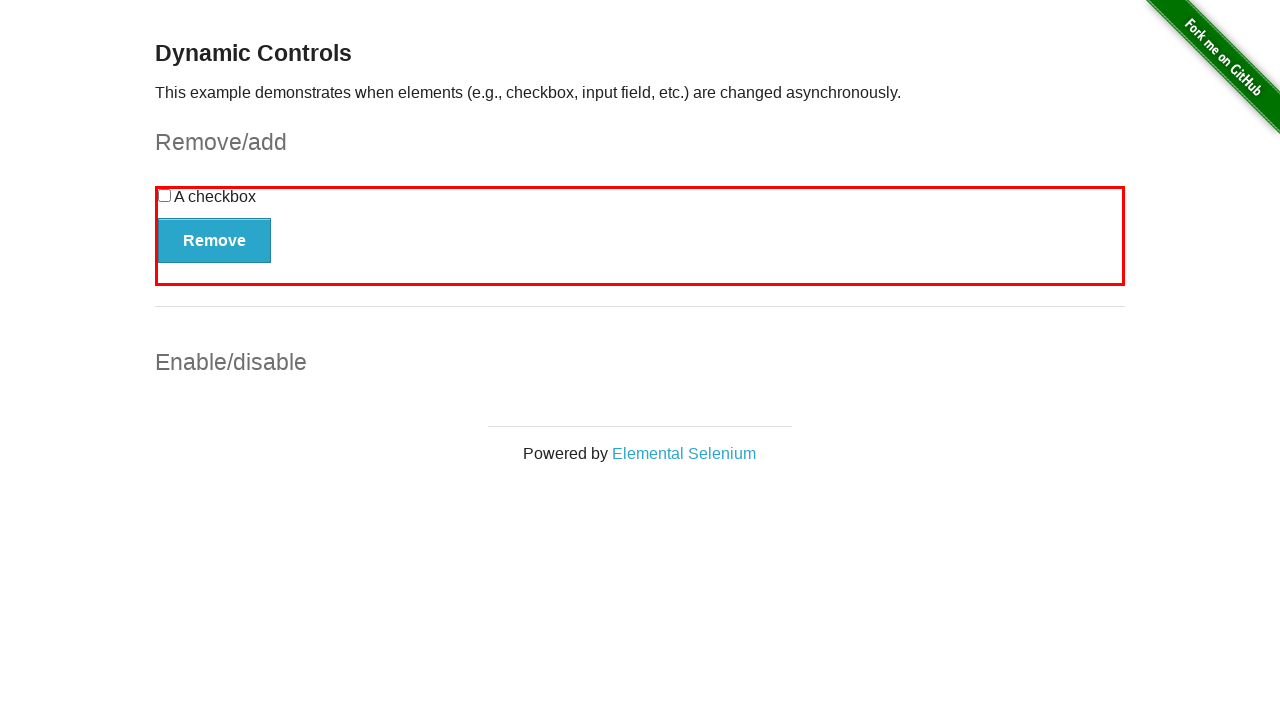

Waited 2 seconds to observe input element removal
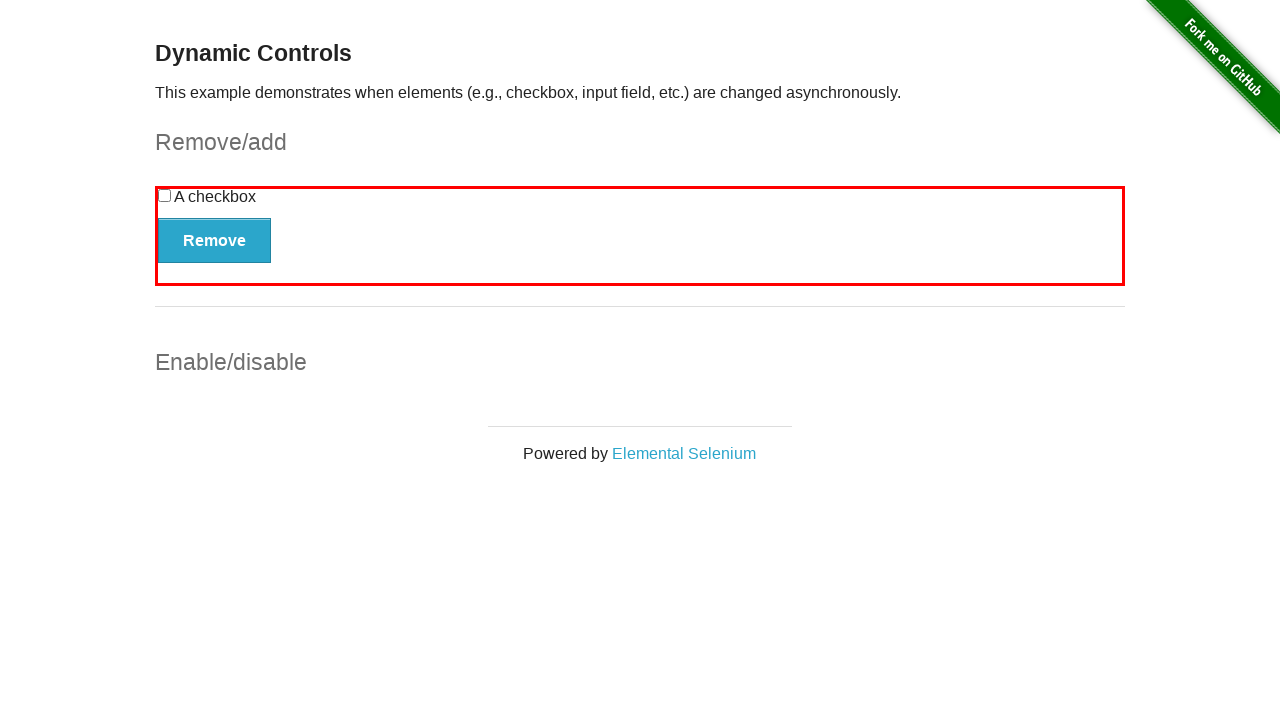

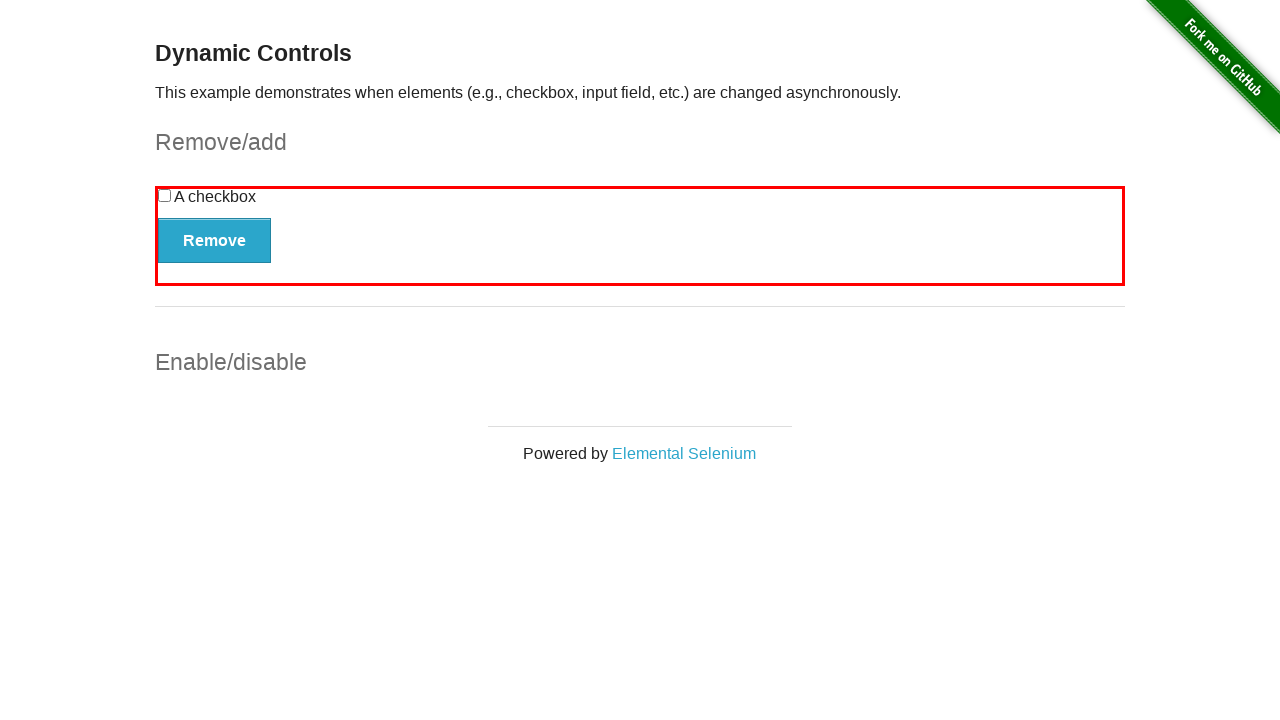